Tests the jQuery UI slider functionality by switching to an iframe and dragging the slider handle horizontally

Starting URL: https://jqueryui.com/slider/

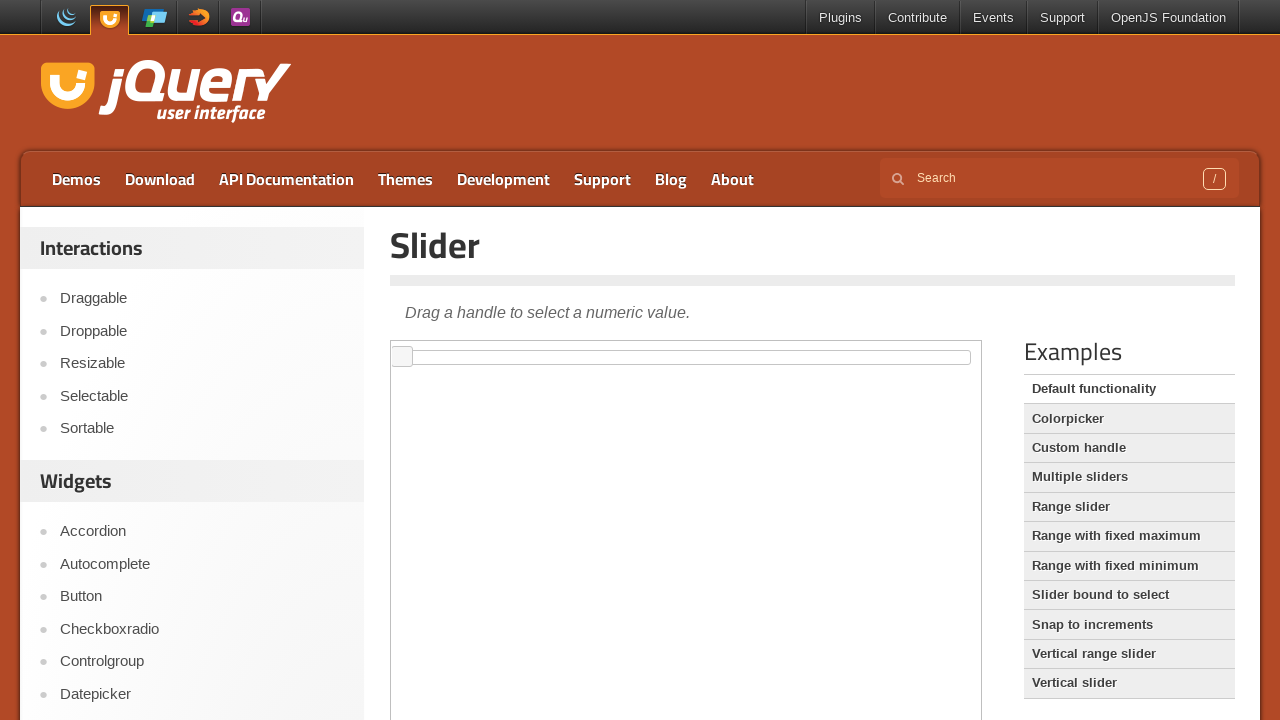

Located the demo iframe containing the jQuery UI slider
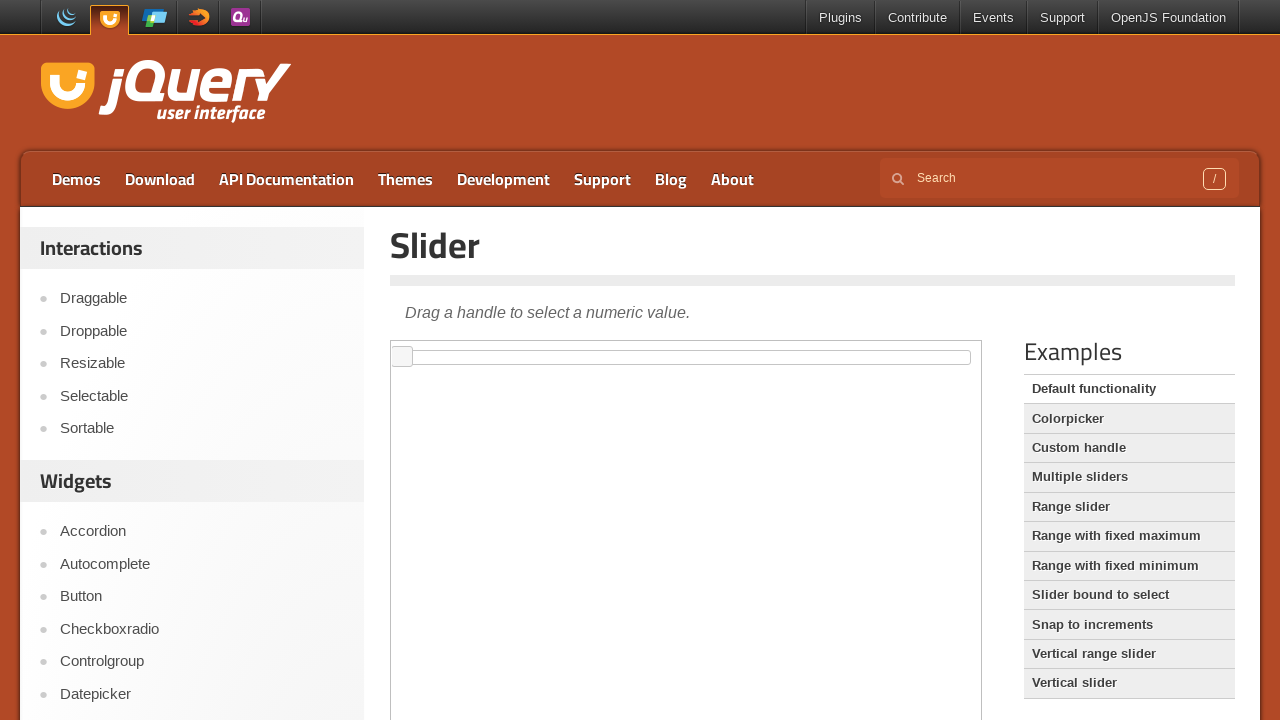

Located the slider handle element
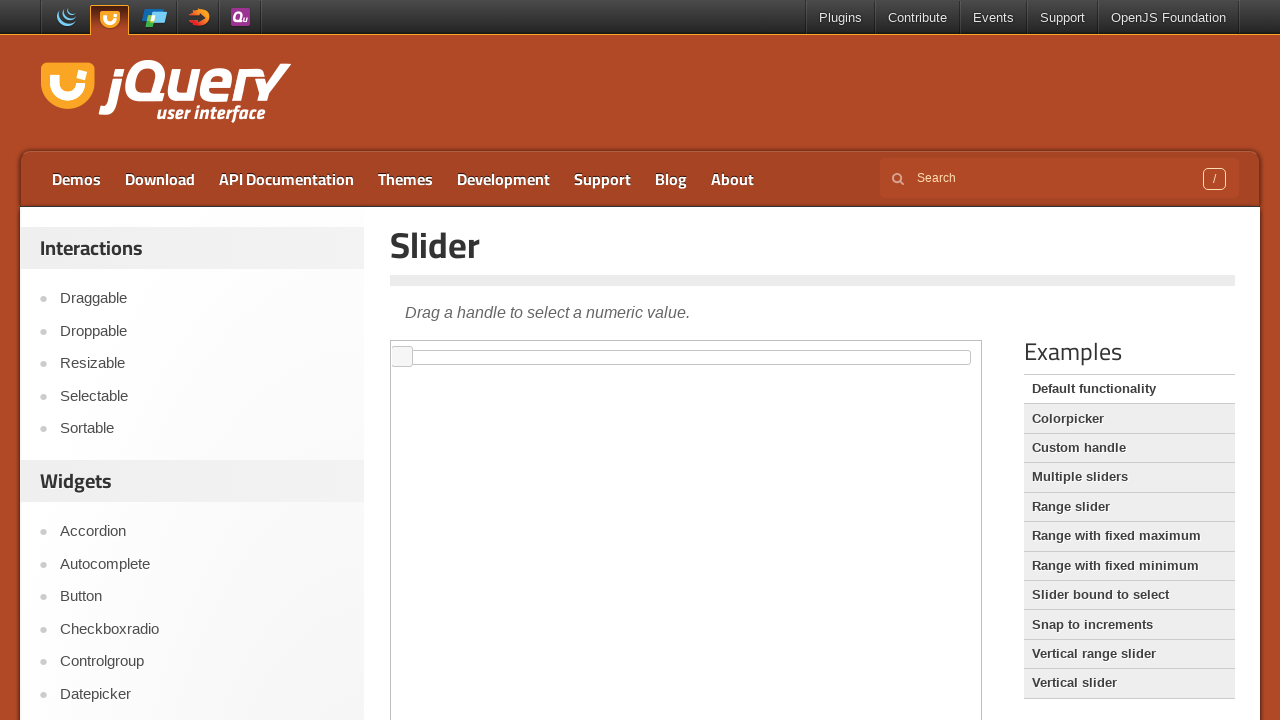

Dragged the slider handle 100 pixels to the right at (493, 347)
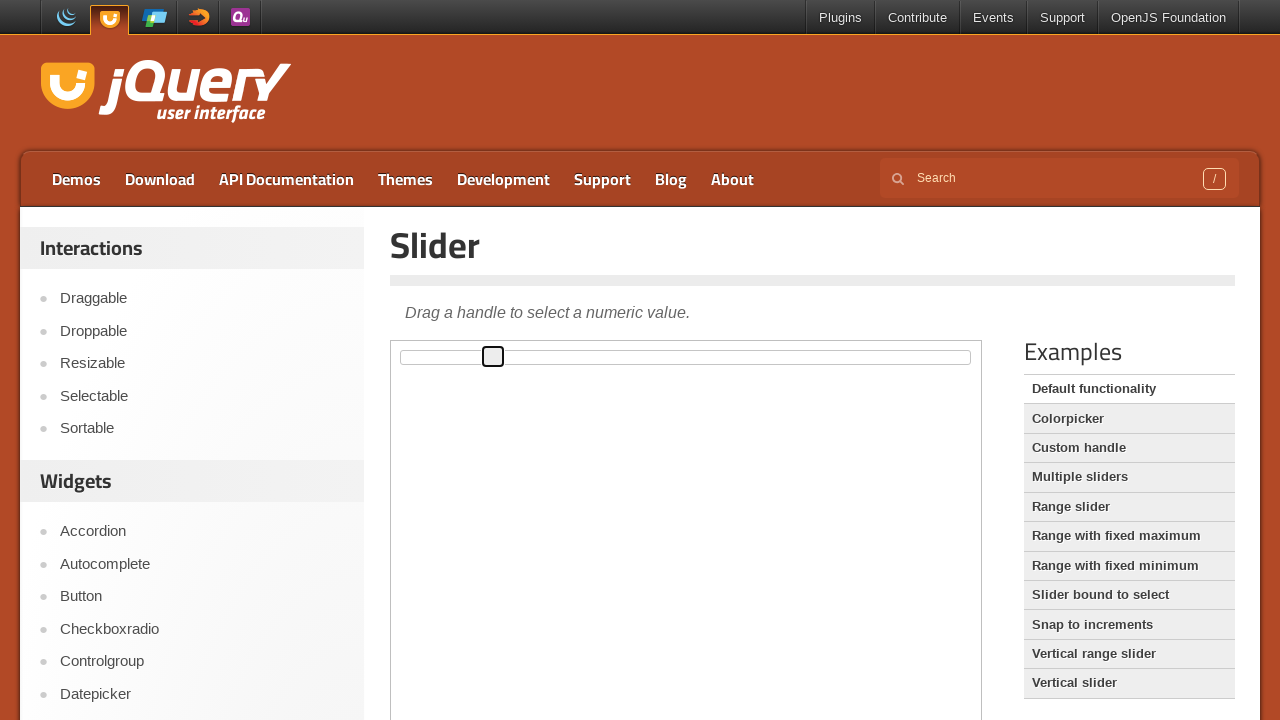

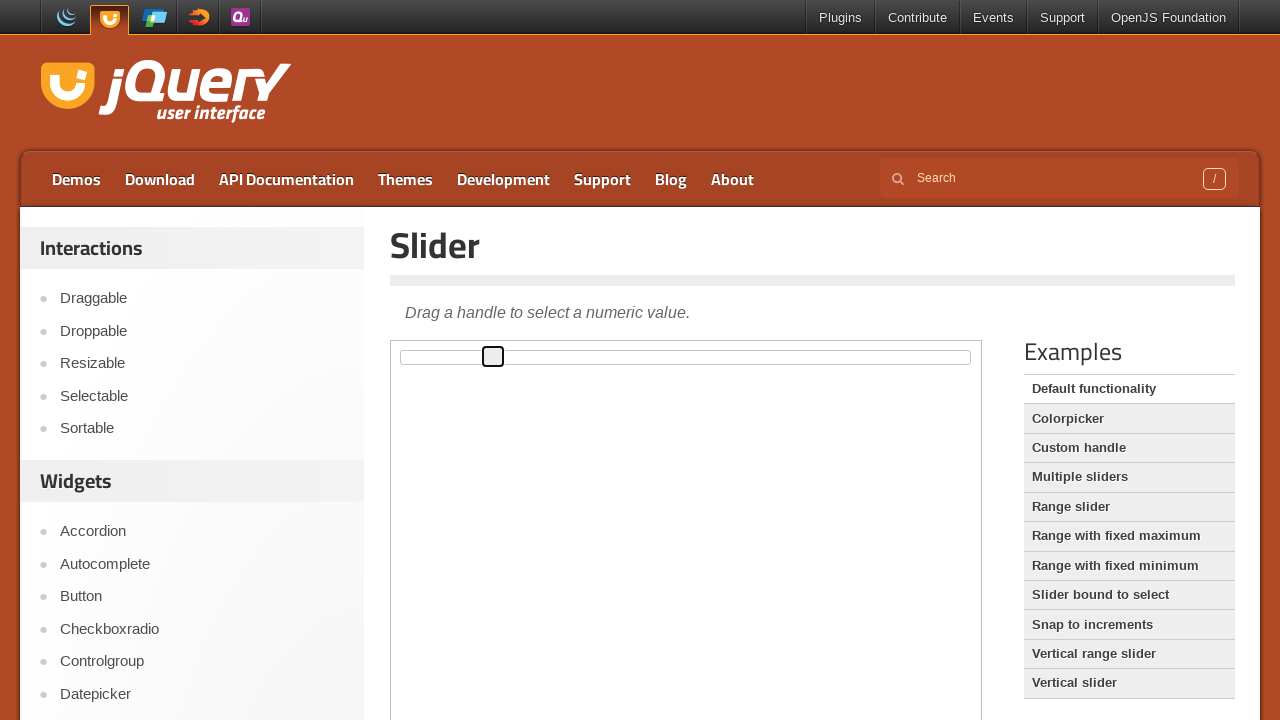